Tests alert handling by clicking a button to trigger an alert and then accepting it

Starting URL: http://demo.automationtesting.in/Alerts.html

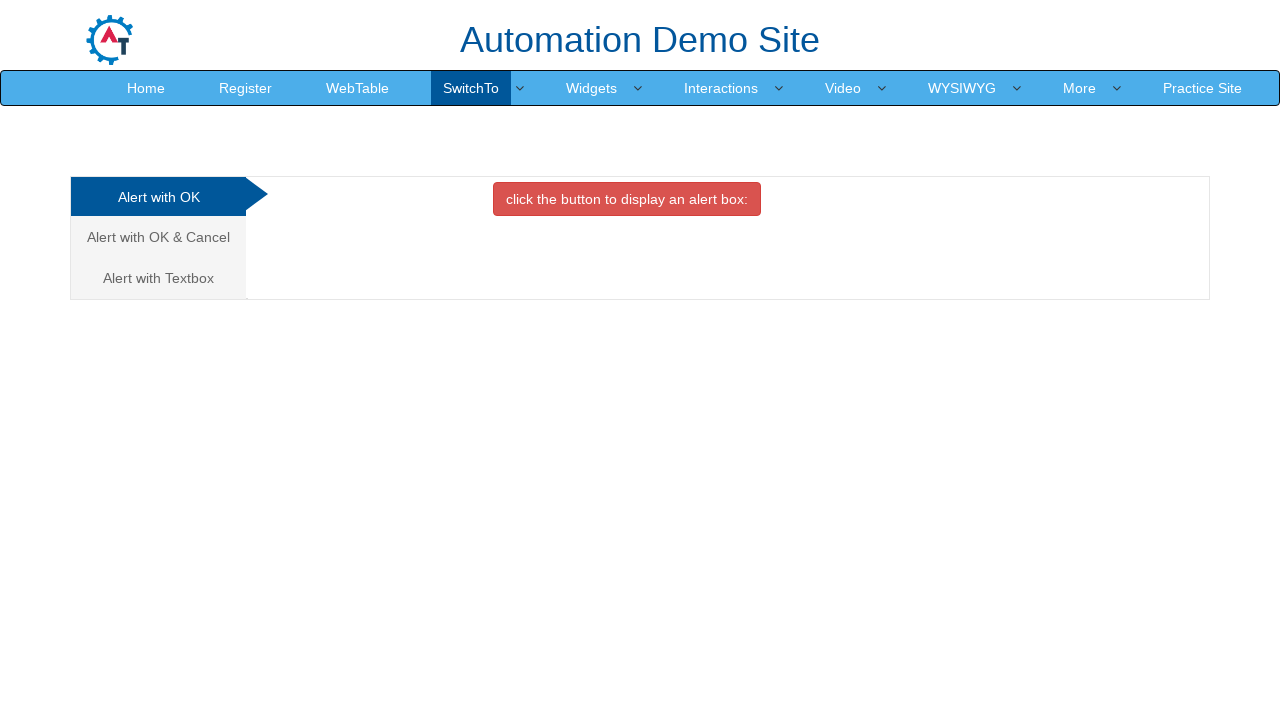

Clicked the alert trigger button at (627, 199) on button.btn.btn-danger
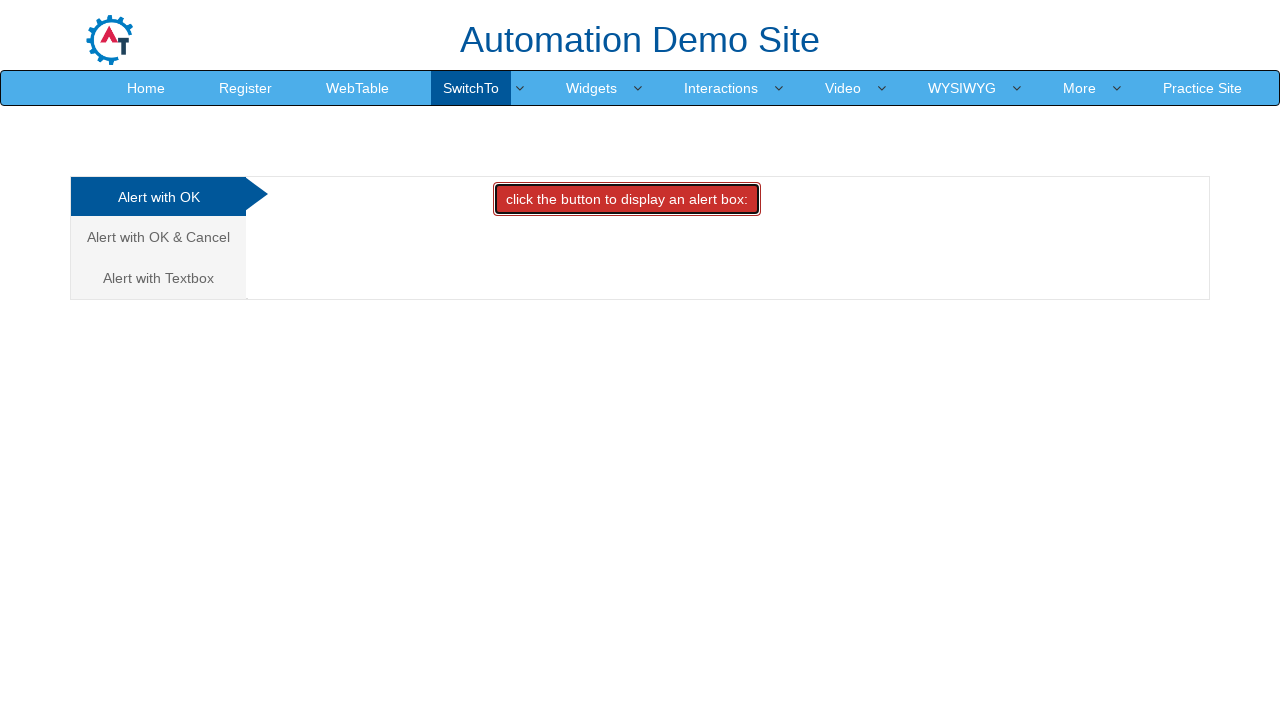

Set up dialog handler to accept alerts
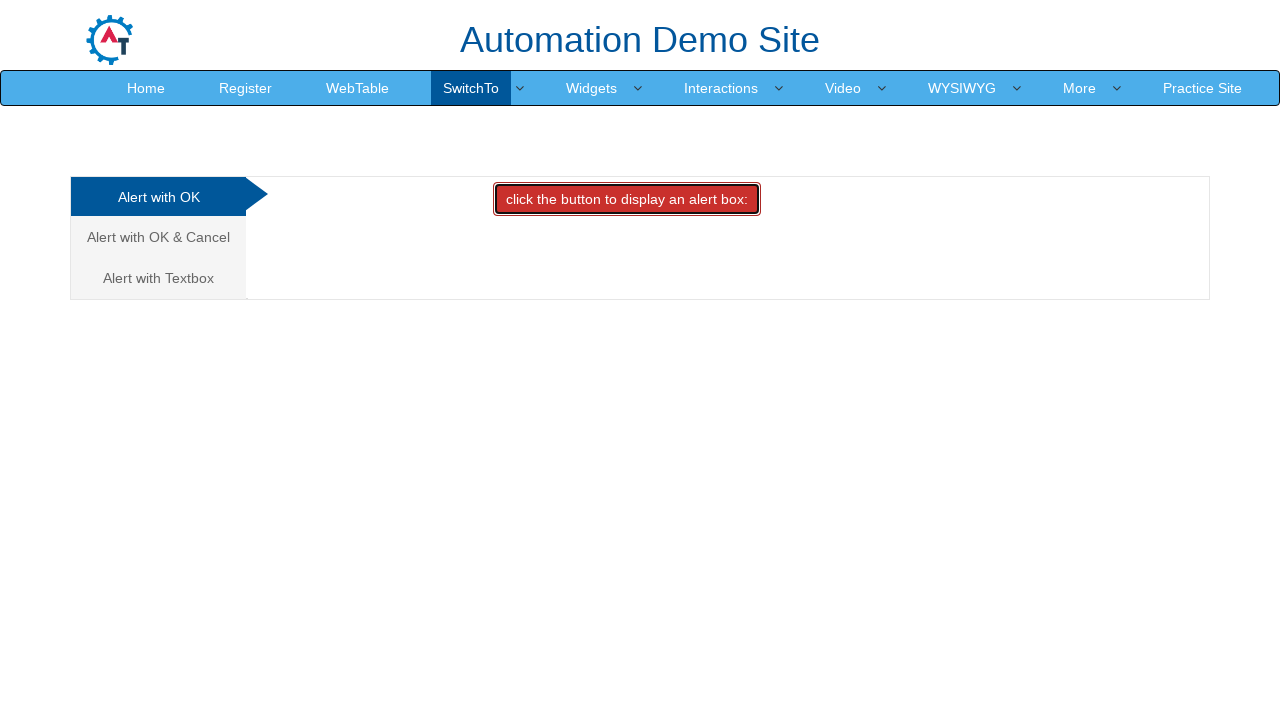

Clicked the alert trigger button again and accepted the alert at (627, 199) on button.btn.btn-danger
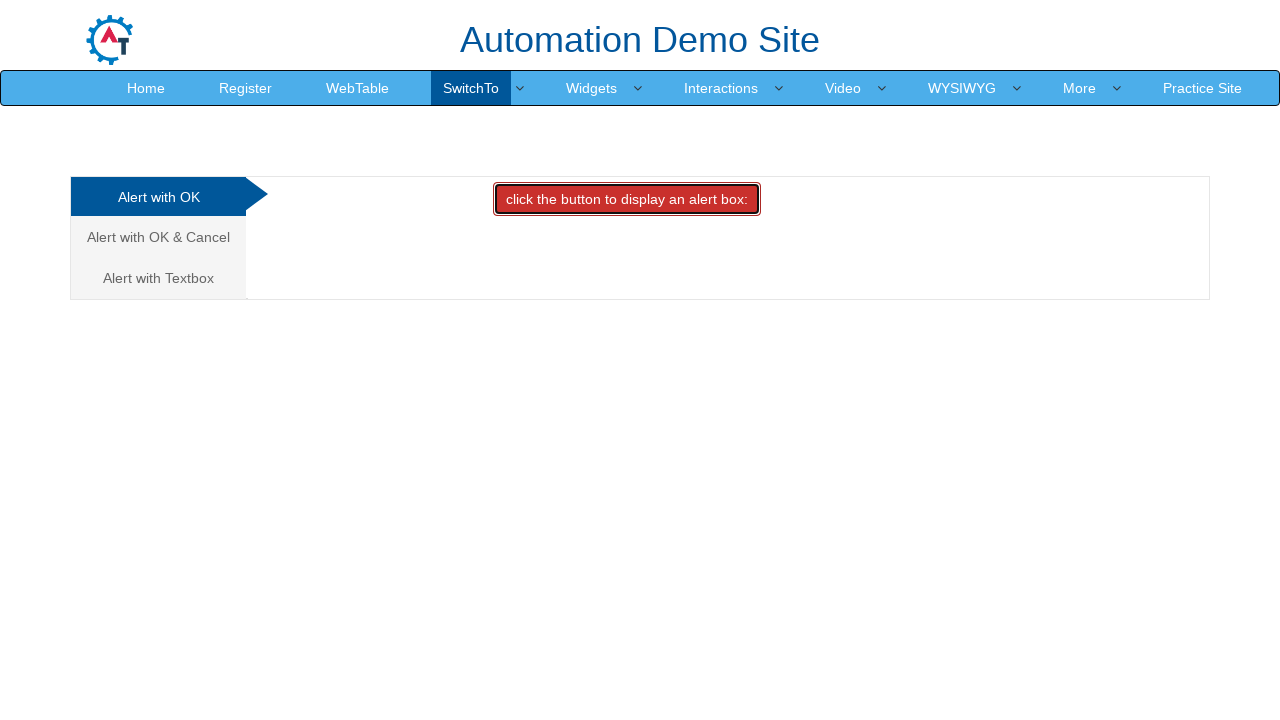

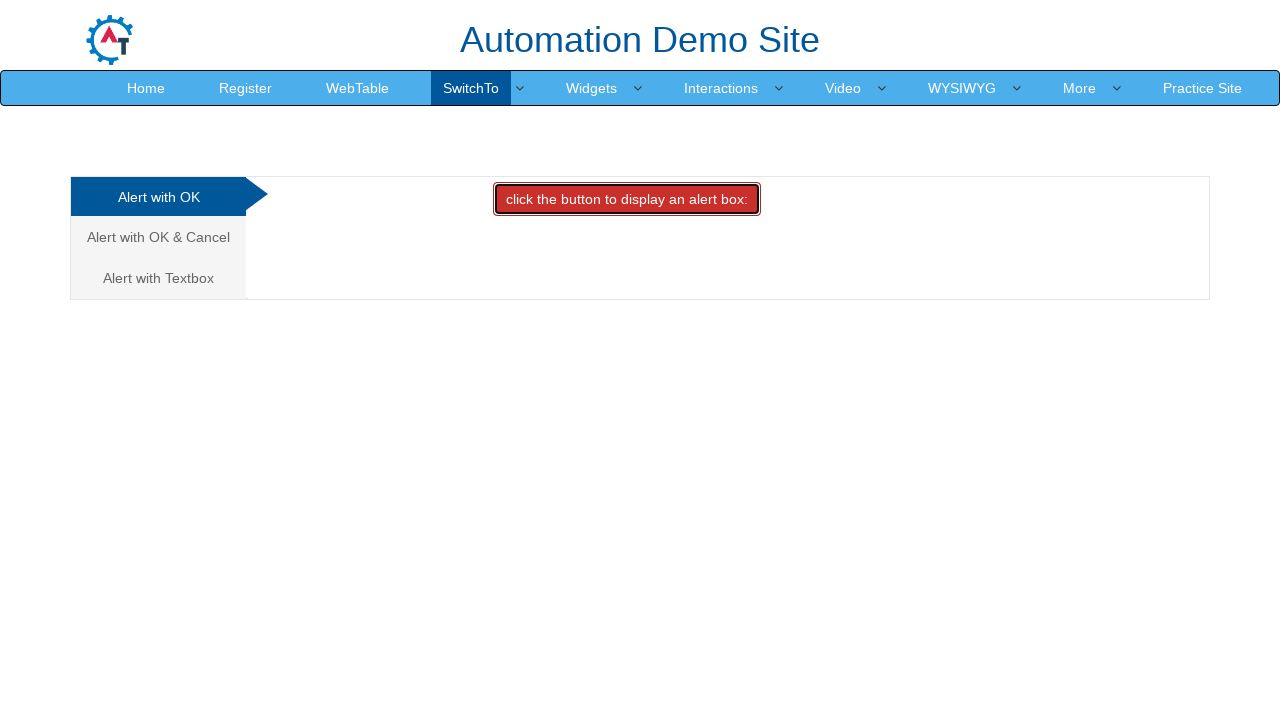